Tests interaction with jQuery UI selectable demo by switching to the demo iframe and clicking on a selectable item to select it.

Starting URL: https://jqueryui.com/selectable/

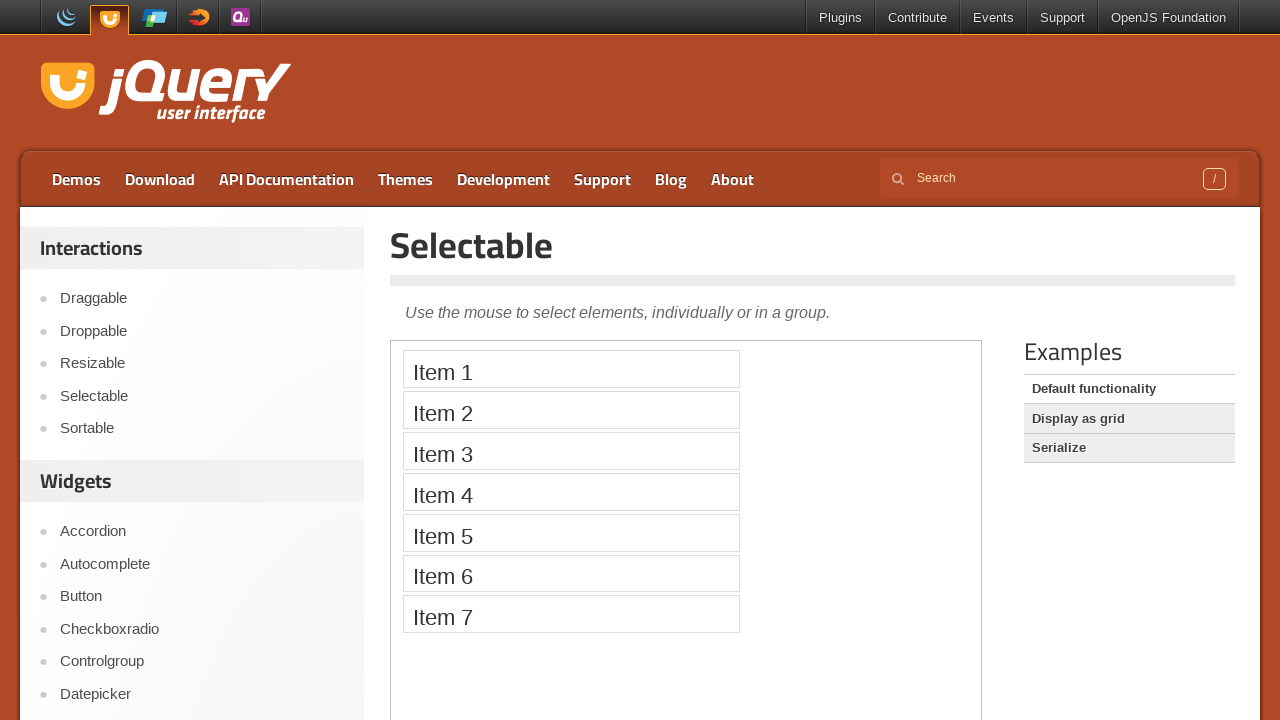

Located demo iframe for jQuery UI selectable
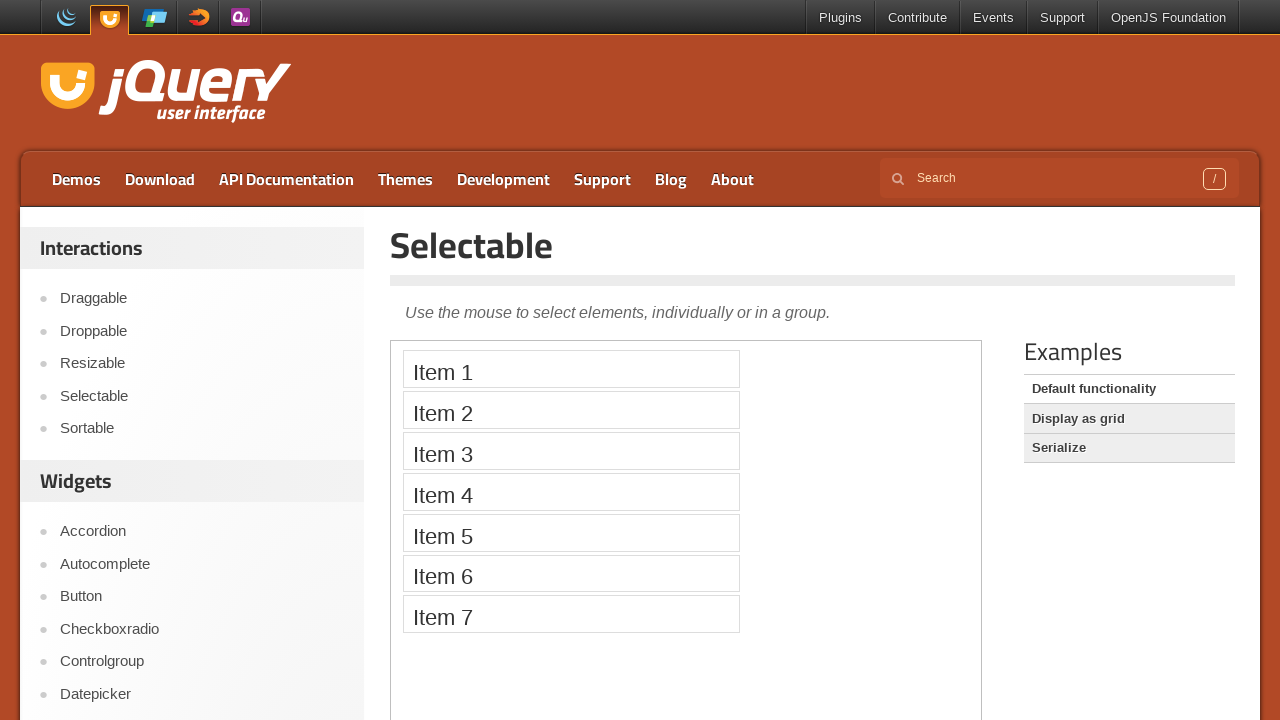

Selectable list became visible
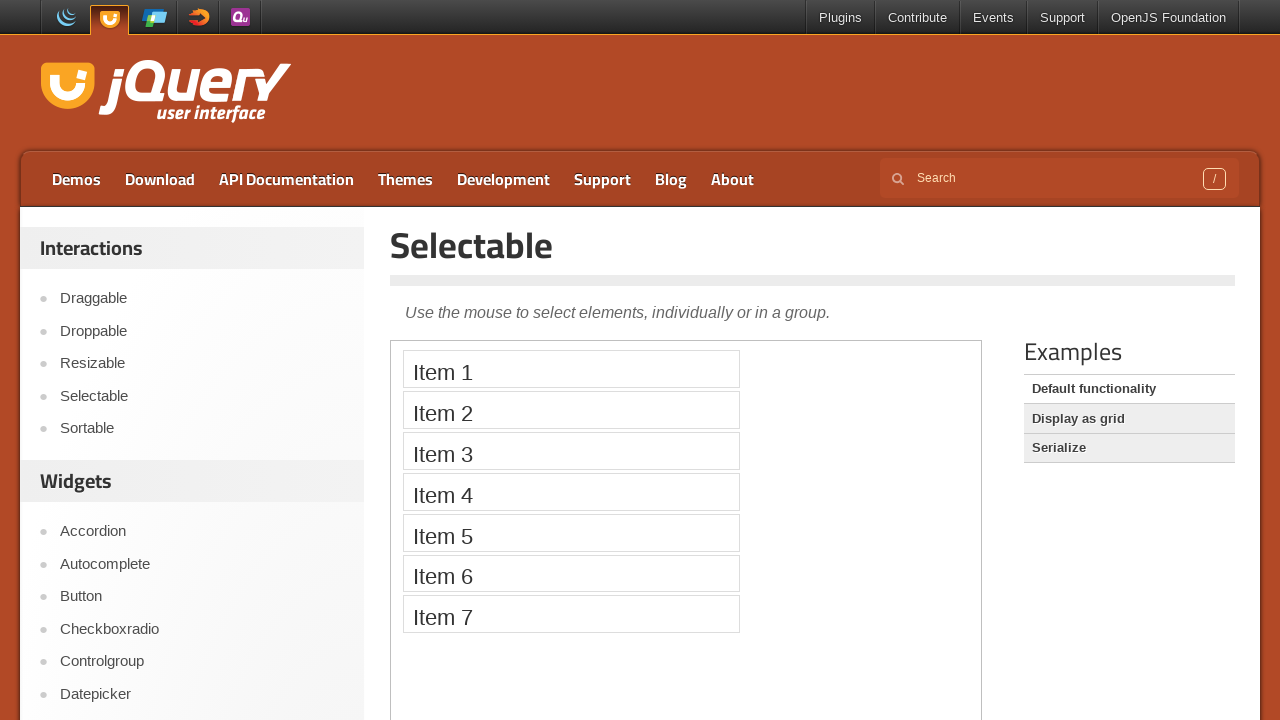

Clicked on first selectable item at (571, 369) on iframe.demo-frame >> internal:control=enter-frame >> #selectable li >> nth=0
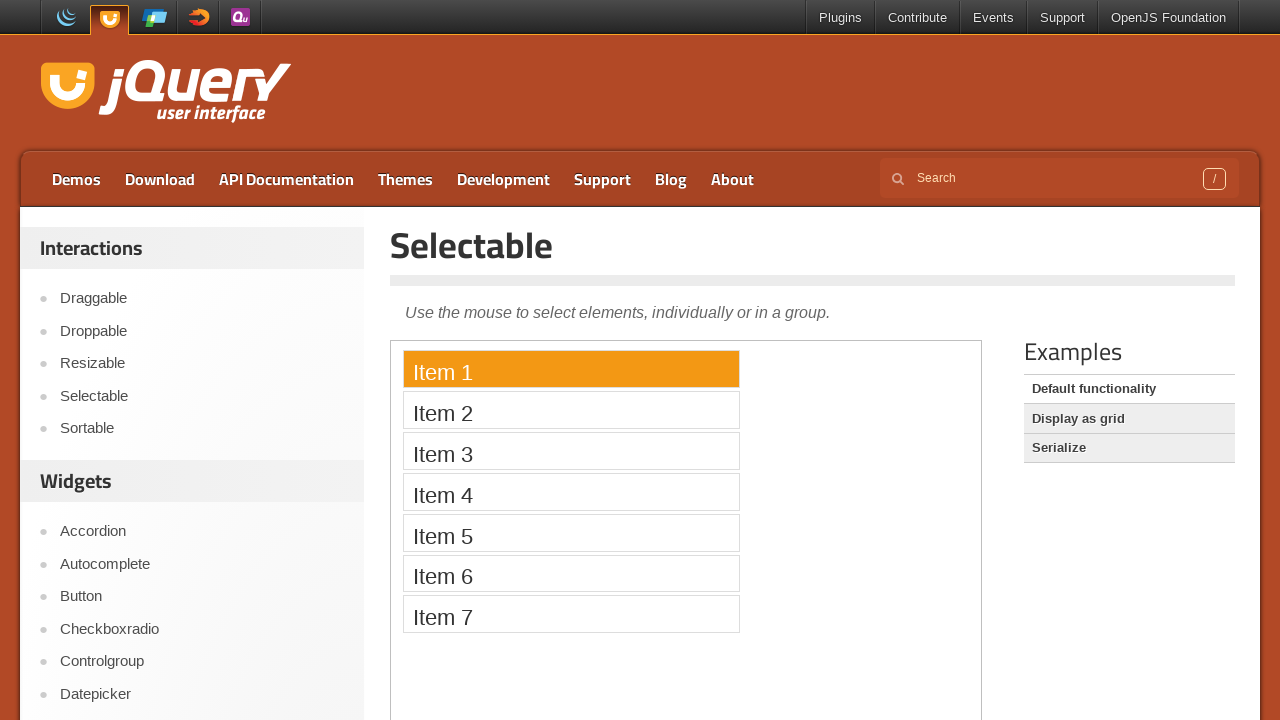

First item is now selected (ui-selected class confirmed)
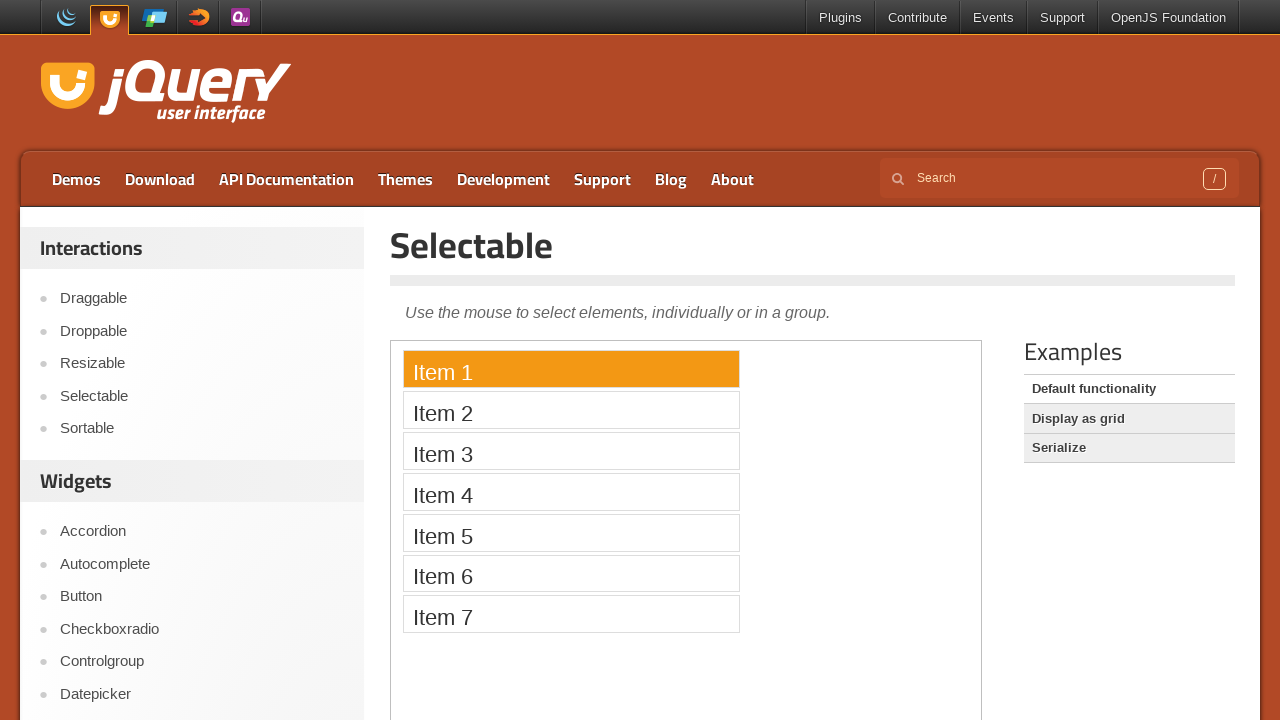

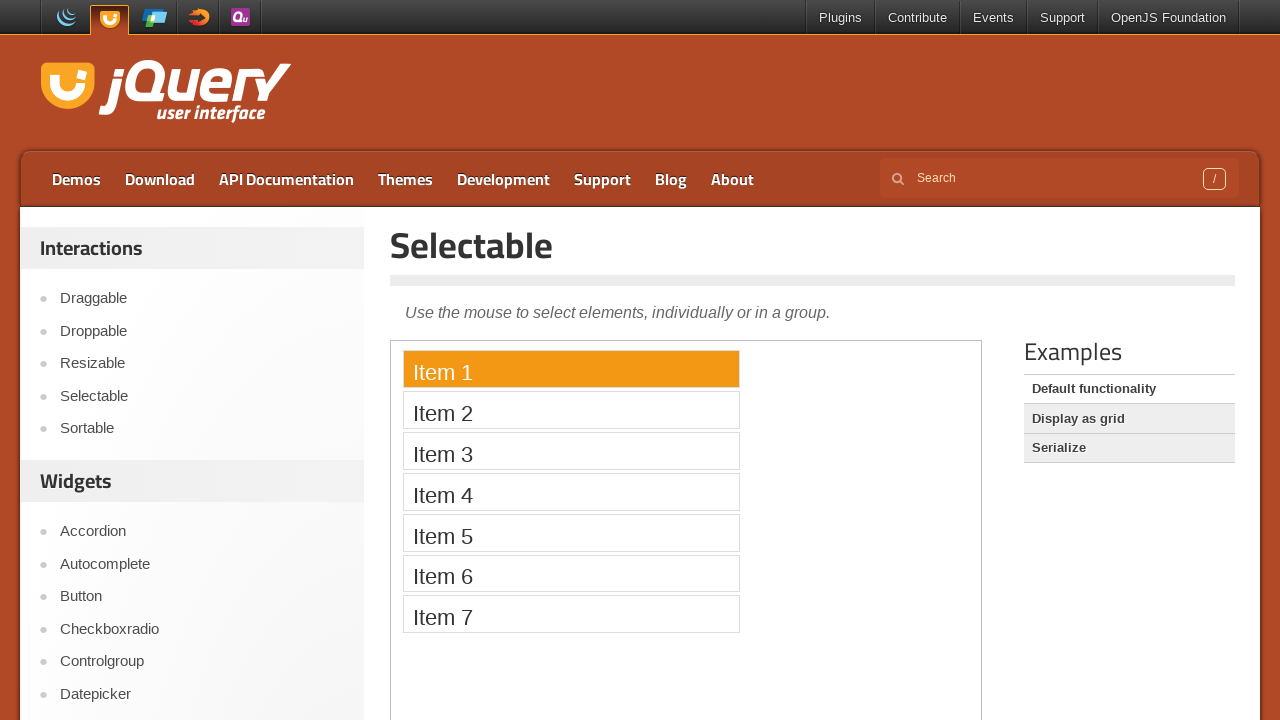